Tests the automation practice form by filling in the first name field

Starting URL: https://demoqa.com/automation-practice-form

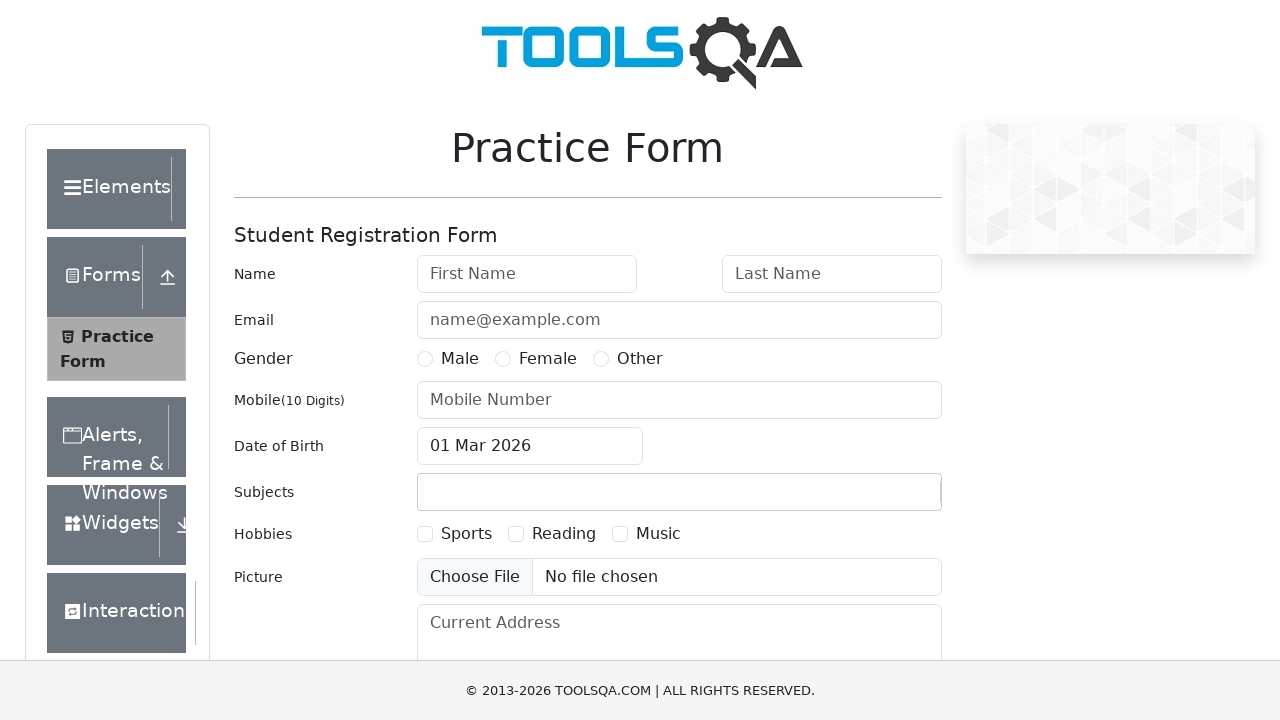

Filled first name field with 'mam' on automation practice form on input[id*='first']
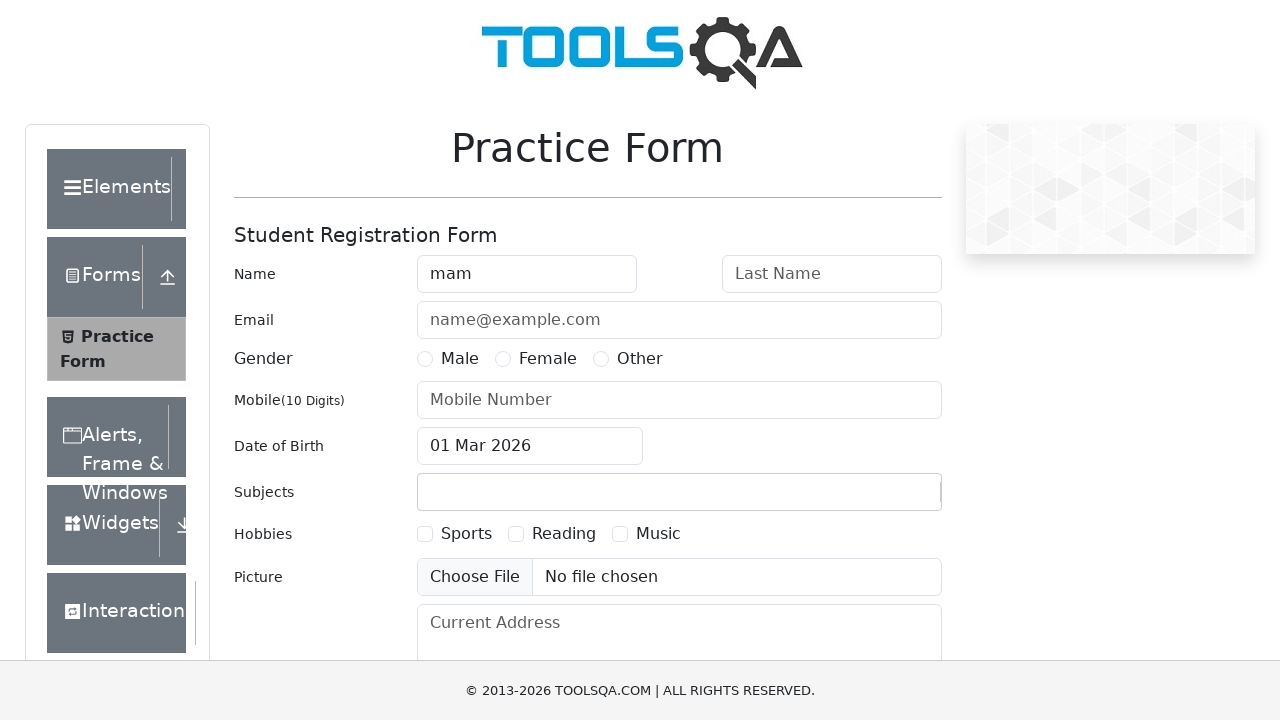

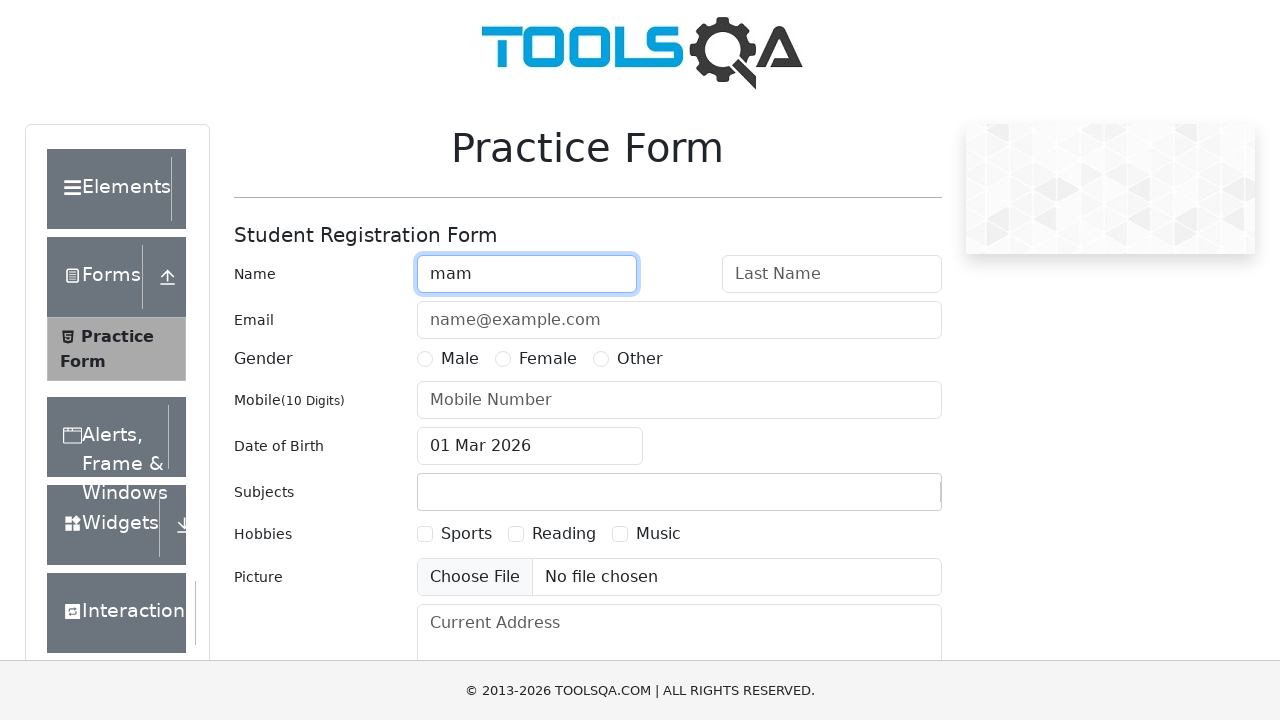